Tests clicking newsletter subscription radio buttons on a registration page using relative locator positioning, clicking the "Yes" option and then the "No" option.

Starting URL: https://naveenautomationlabs.com/opencart/index.php?route=account/register

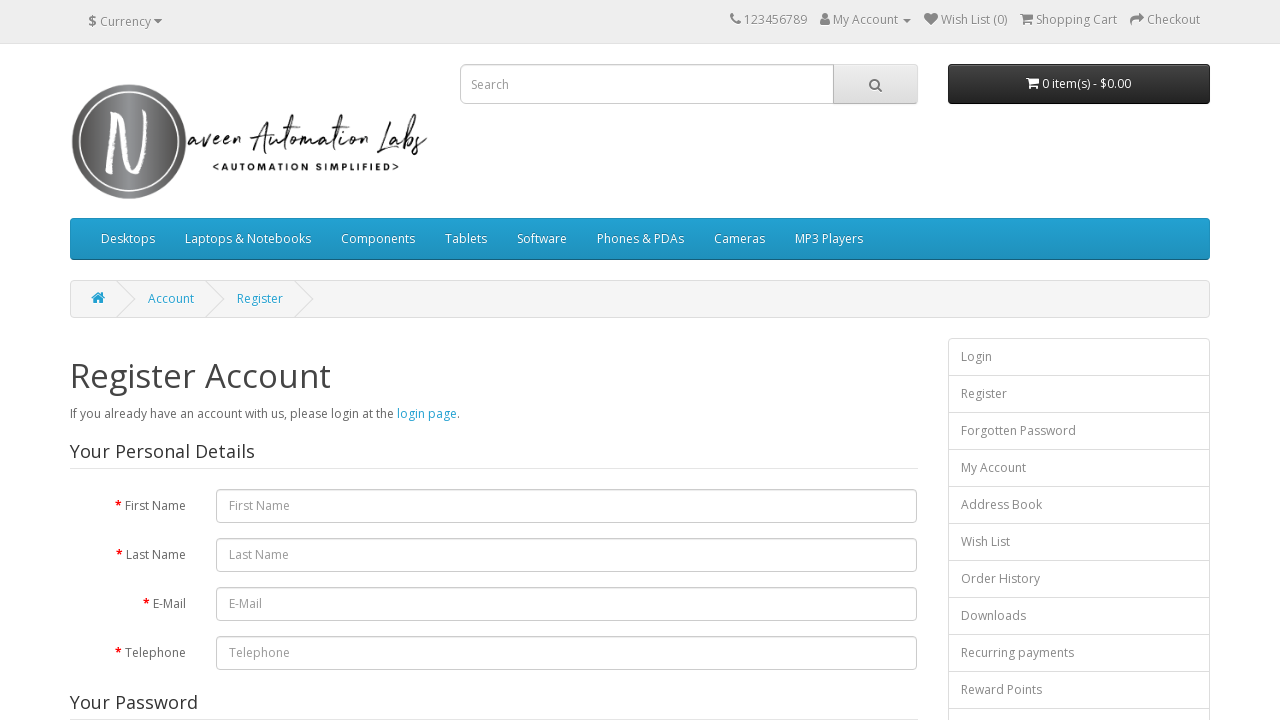

Waited for newsletter subscription 'Yes' label to load
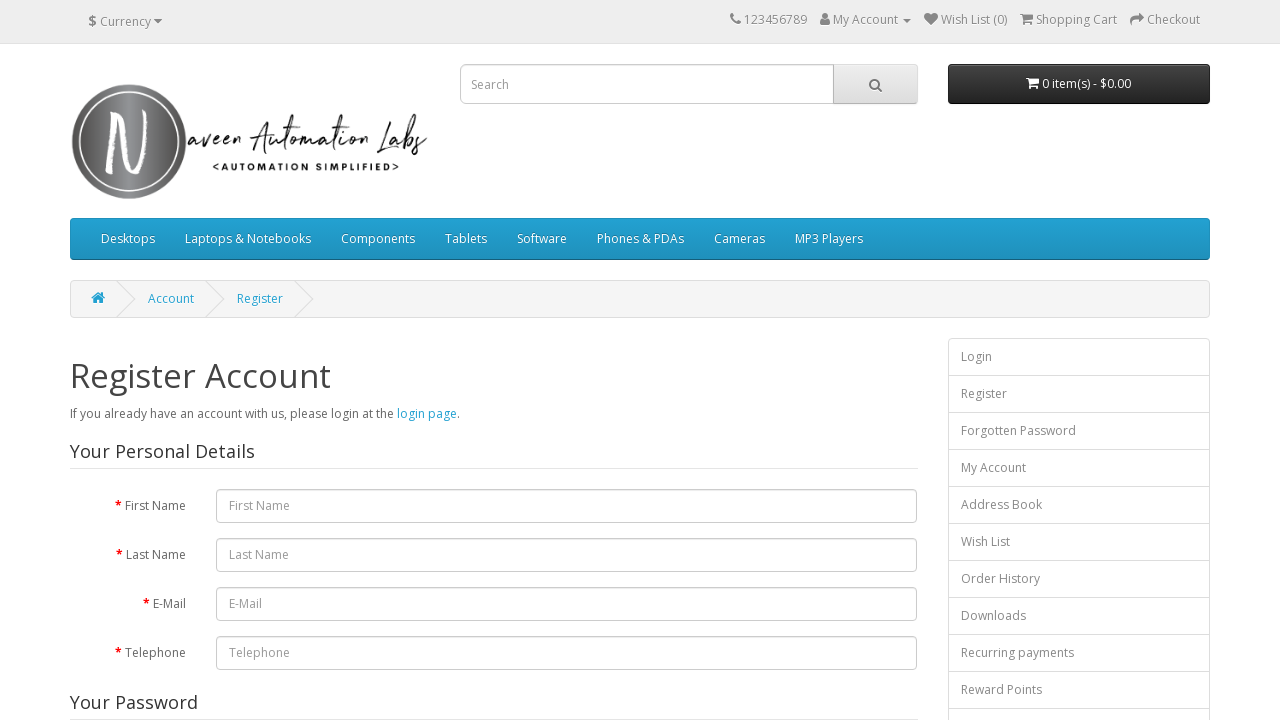

Clicked newsletter subscription 'Yes' radio button at (223, 373) on input[name='newsletter'][value='1']
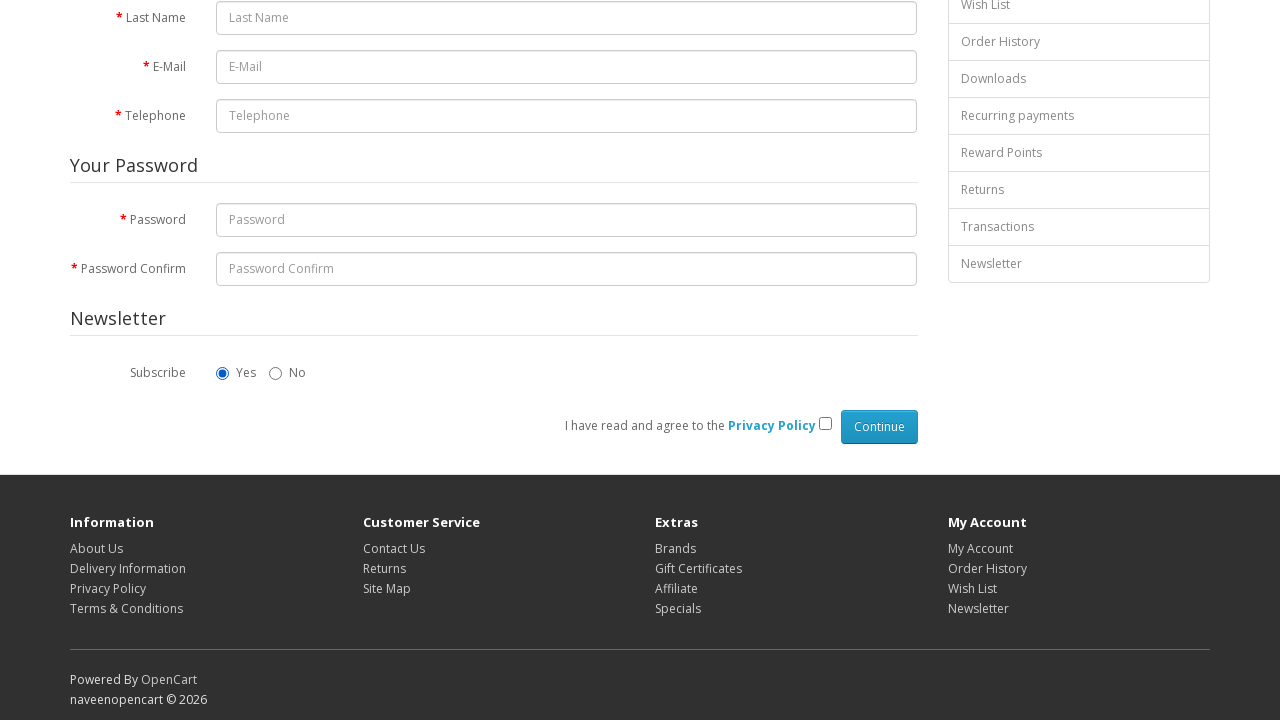

Clicked newsletter subscription 'No' radio button at (276, 373) on input[name='newsletter'][value='0']
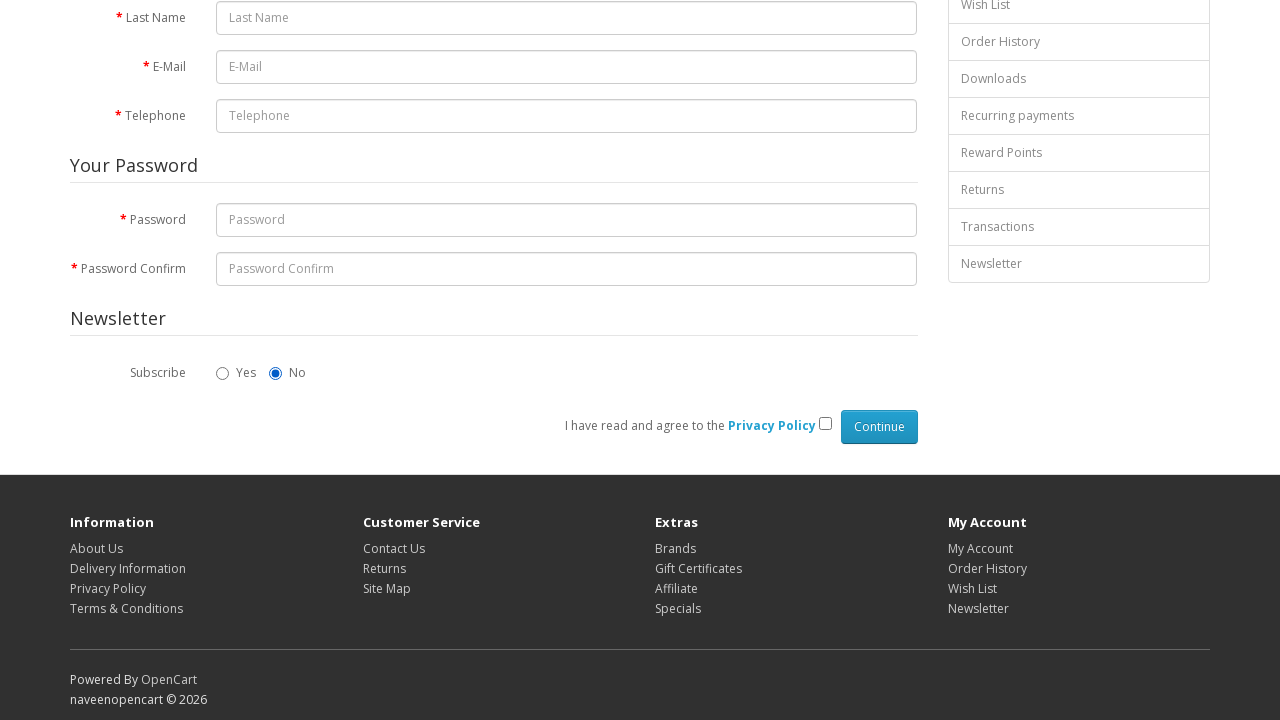

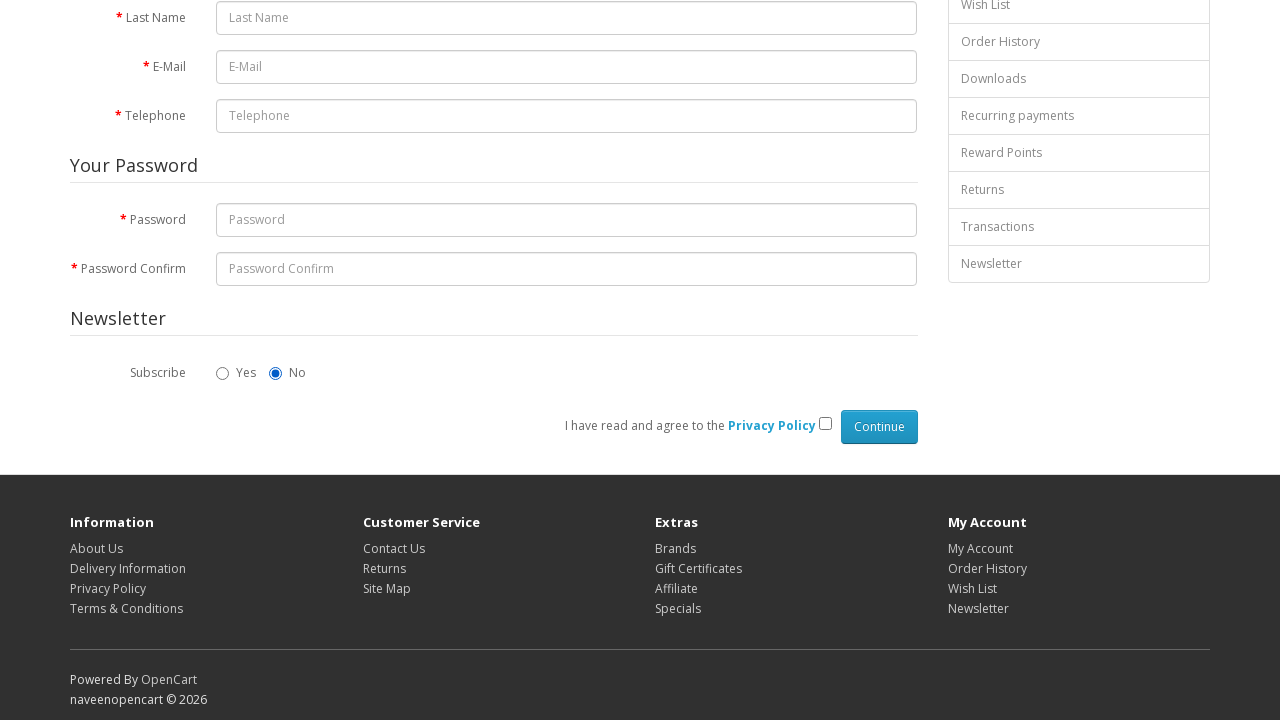